Tests the Add/Remove Elements functionality by clicking the Add Element button, verifying the Delete button appears, clicking Delete, and verifying the page title remains visible

Starting URL: https://the-internet.herokuapp.com/add_remove_elements/

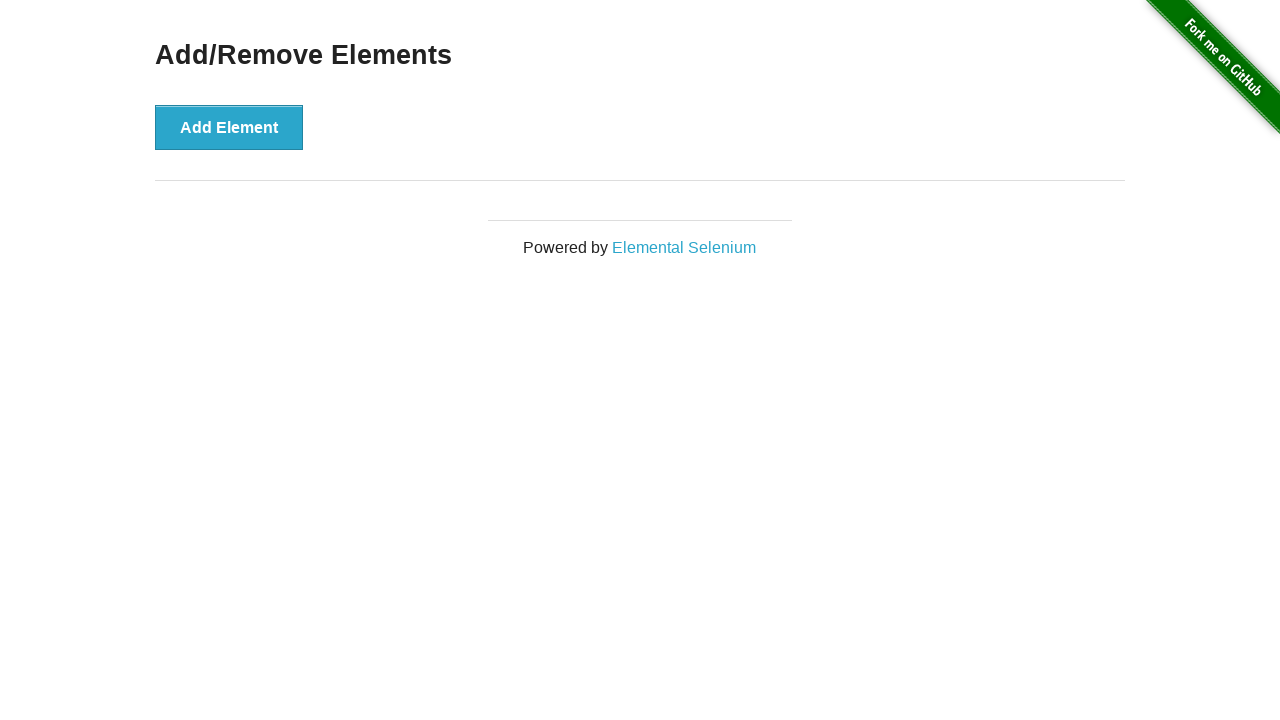

Clicked the Add Element button at (229, 127) on xpath=//*[text()='Add Element']
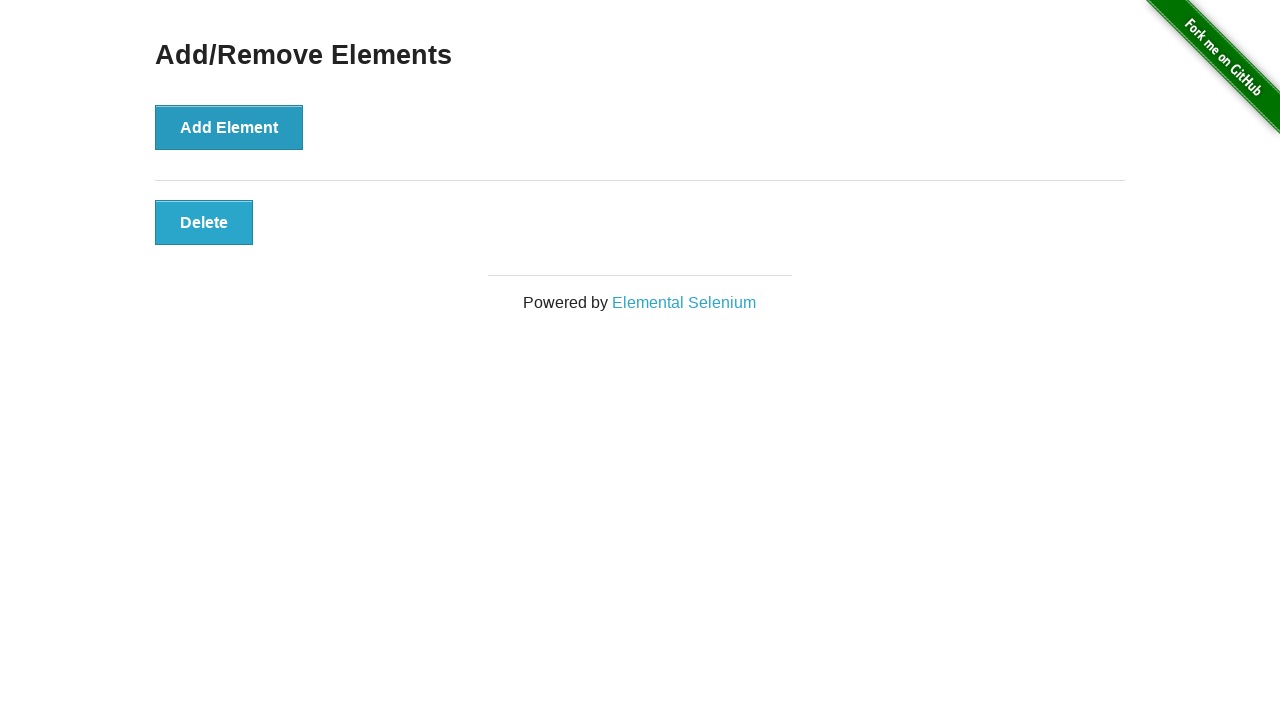

Delete button appeared and is visible
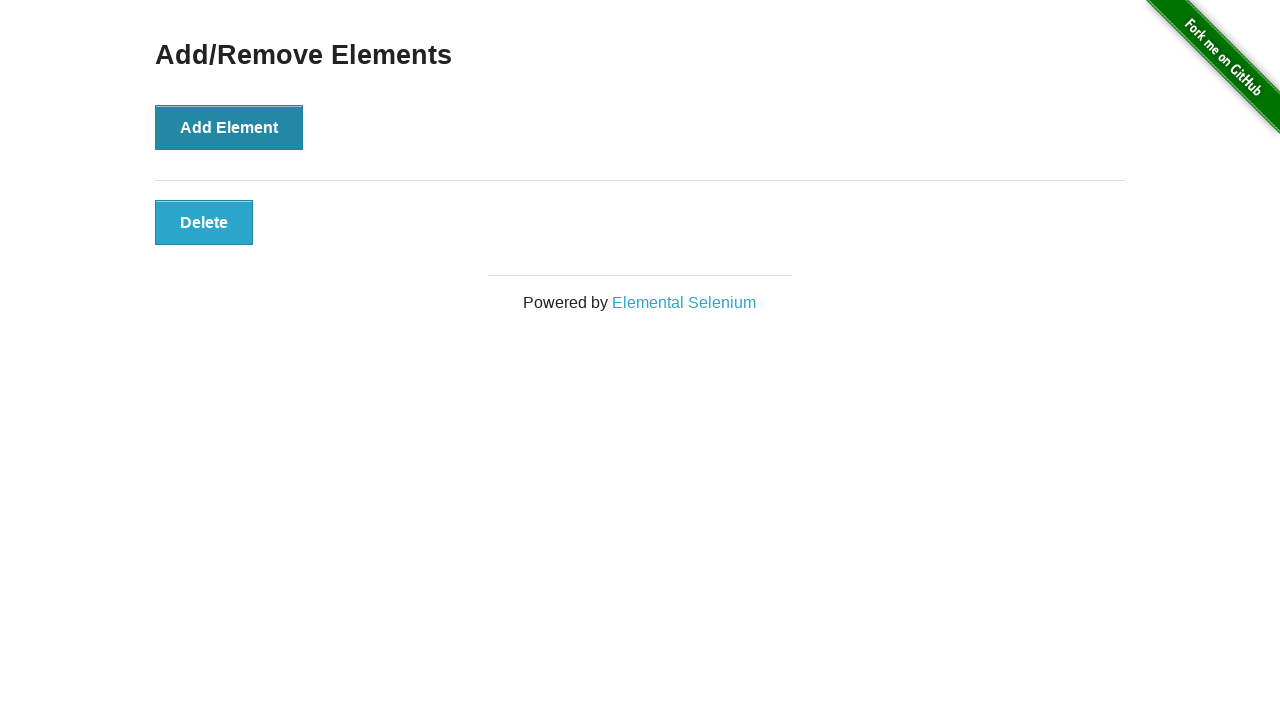

Clicked the Delete button at (204, 222) on xpath=//*[text()='Delete']
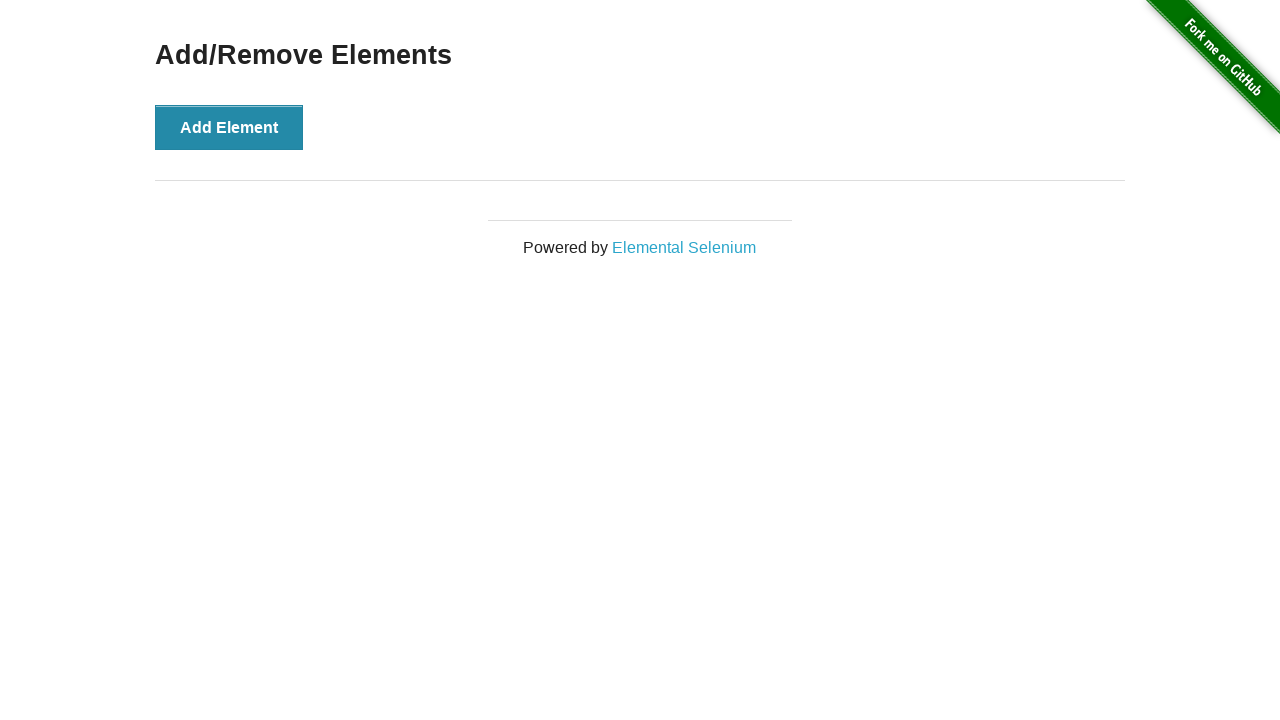

Verified that the Add/Remove Elements page title remains visible
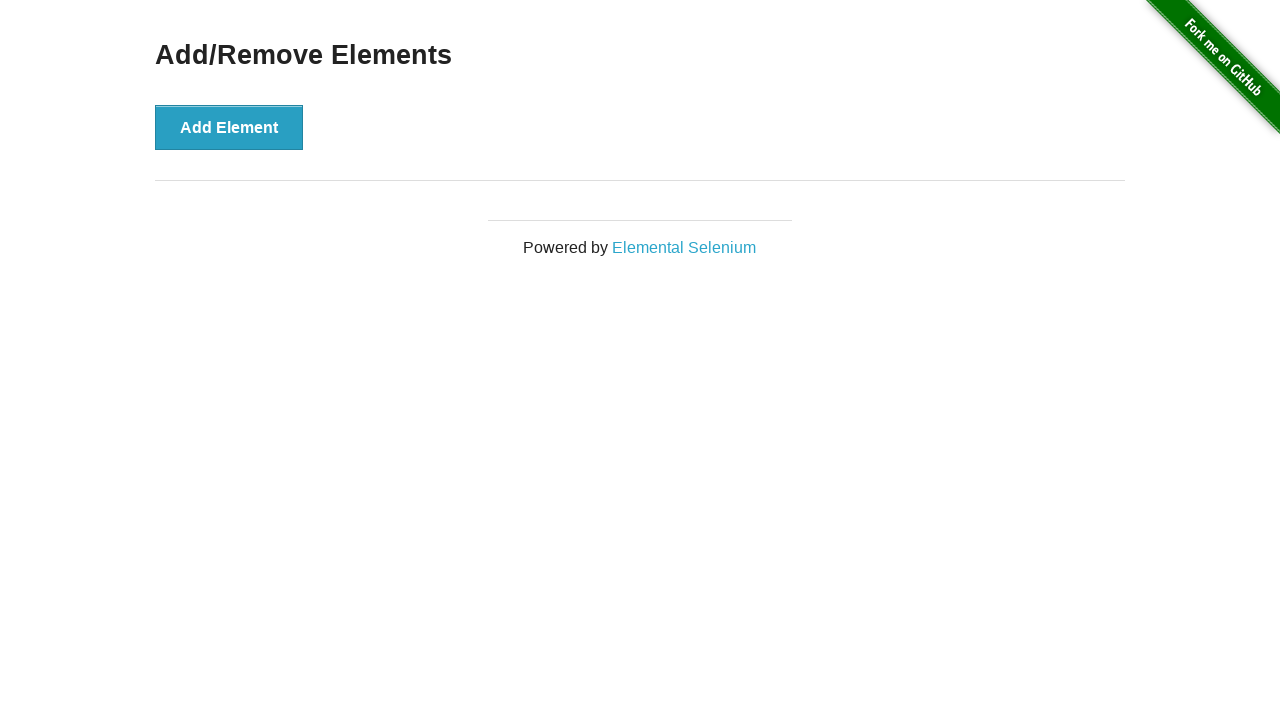

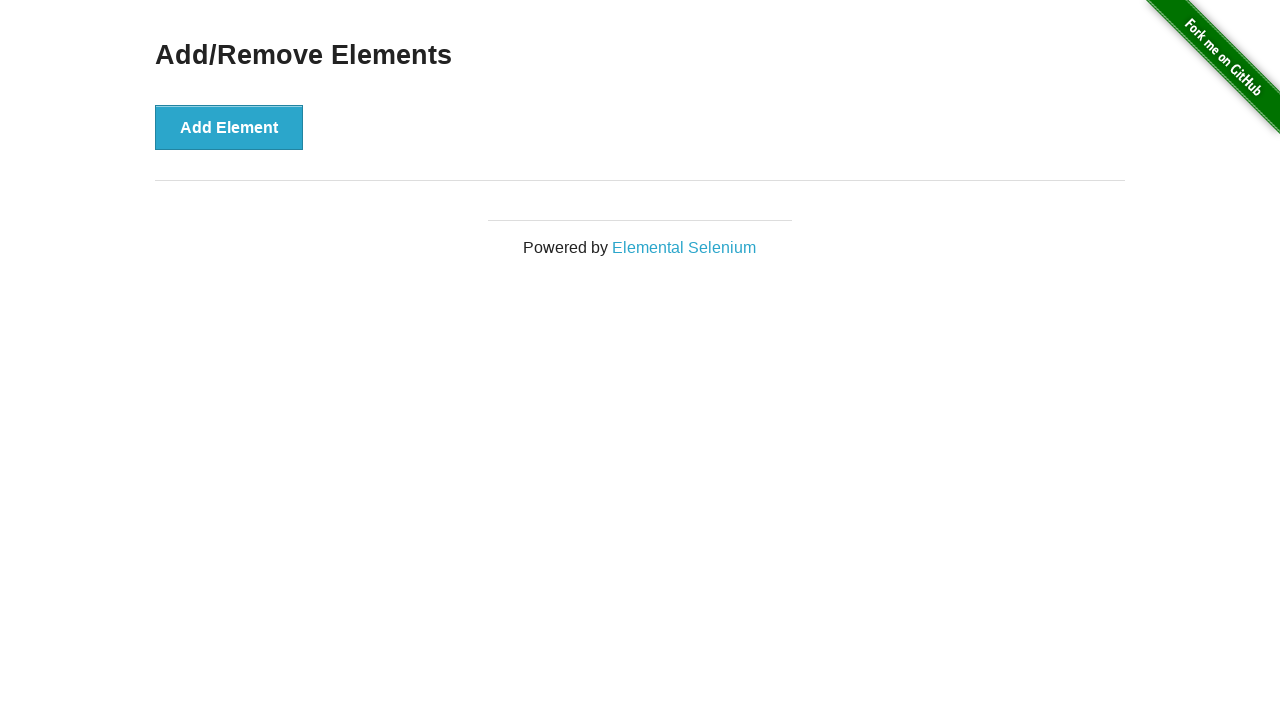